Tests right-click (context click) functionality on a button element on the DemoQA buttons page

Starting URL: https://demoqa.com/buttons

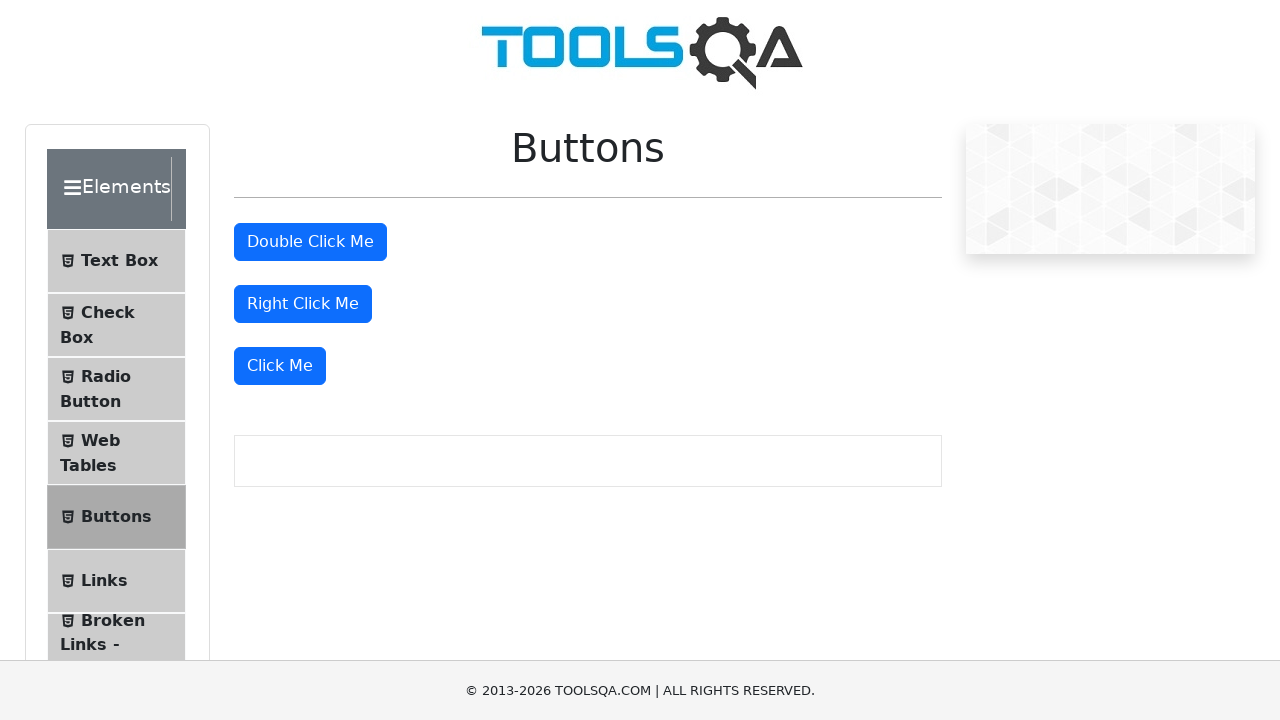

Right-clicked the right-click button element on DemoQA buttons page at (303, 304) on #rightClickBtn
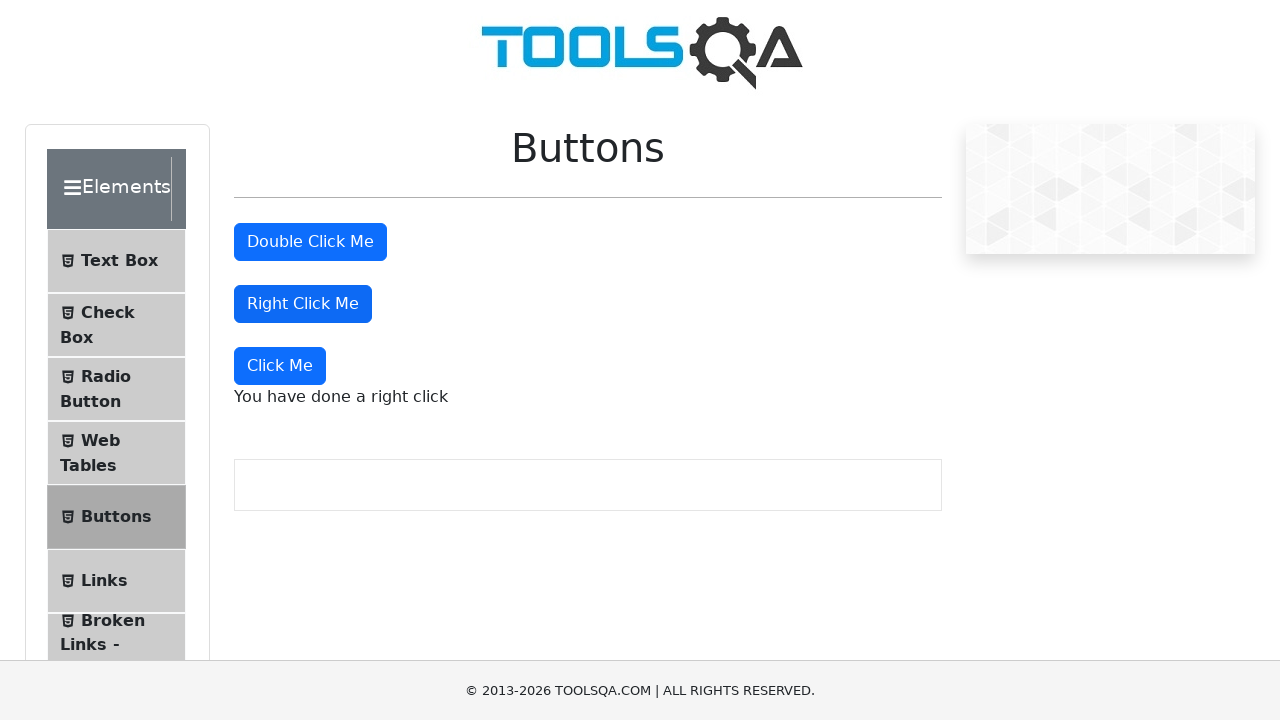

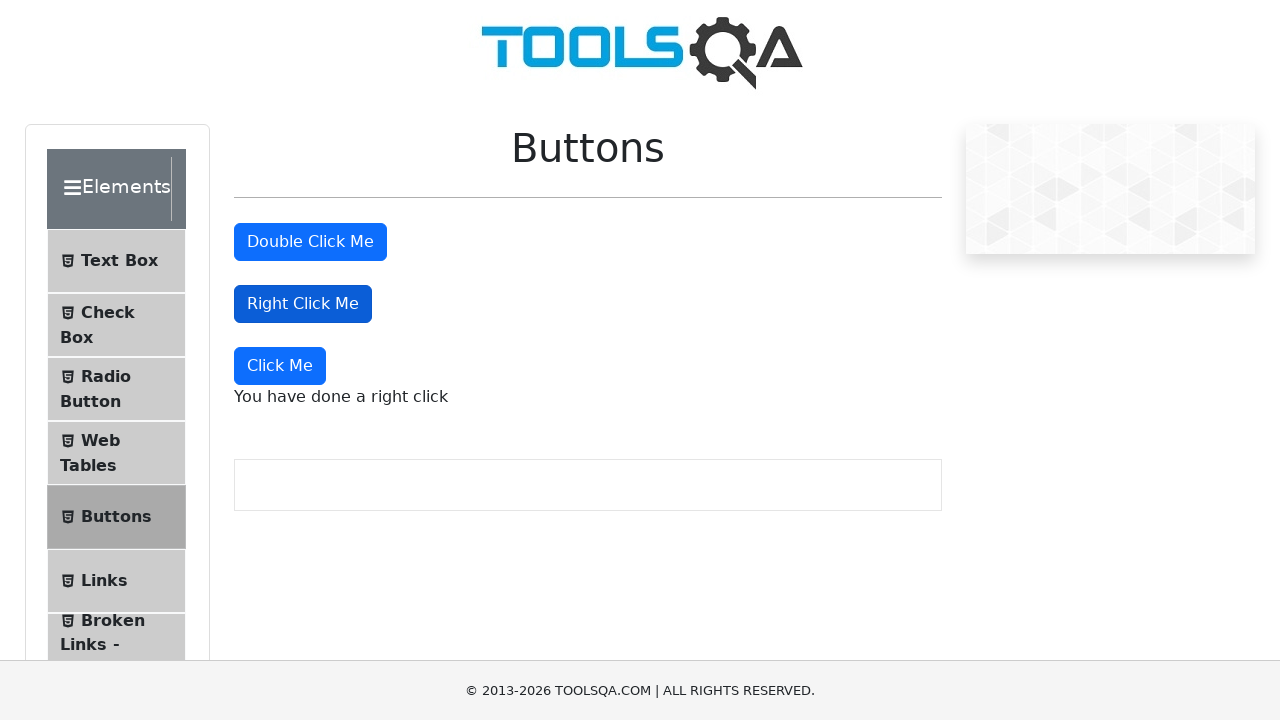